Tests that the Clear completed button is hidden when there are no completed items.

Starting URL: https://demo.playwright.dev/todomvc

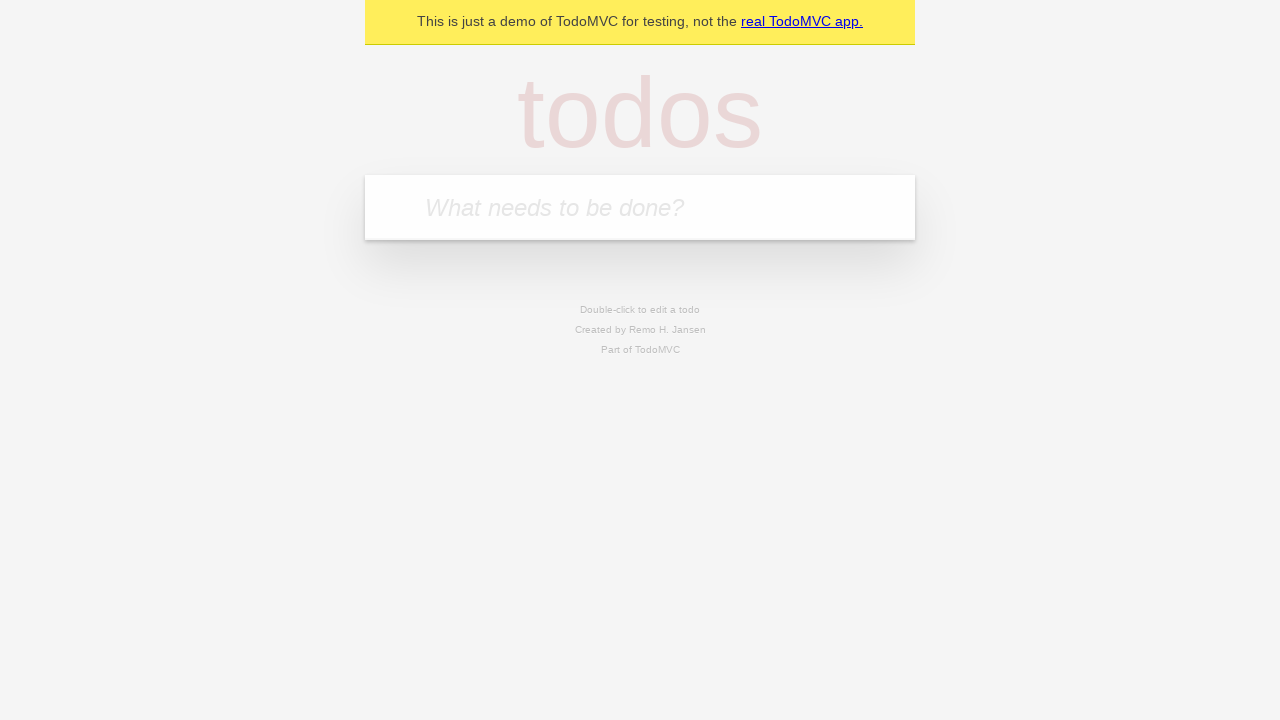

Filled todo input with 'buy some cheese' on internal:attr=[placeholder="What needs to be done?"i]
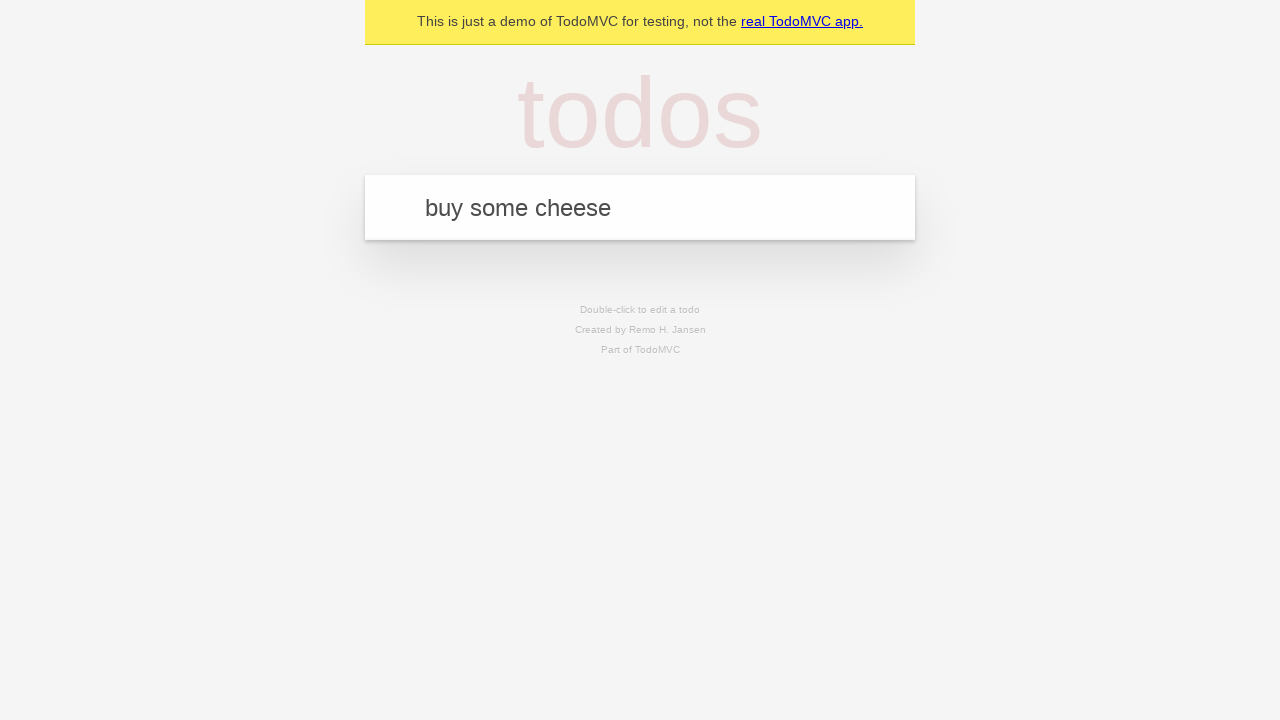

Pressed Enter to create todo 'buy some cheese' on internal:attr=[placeholder="What needs to be done?"i]
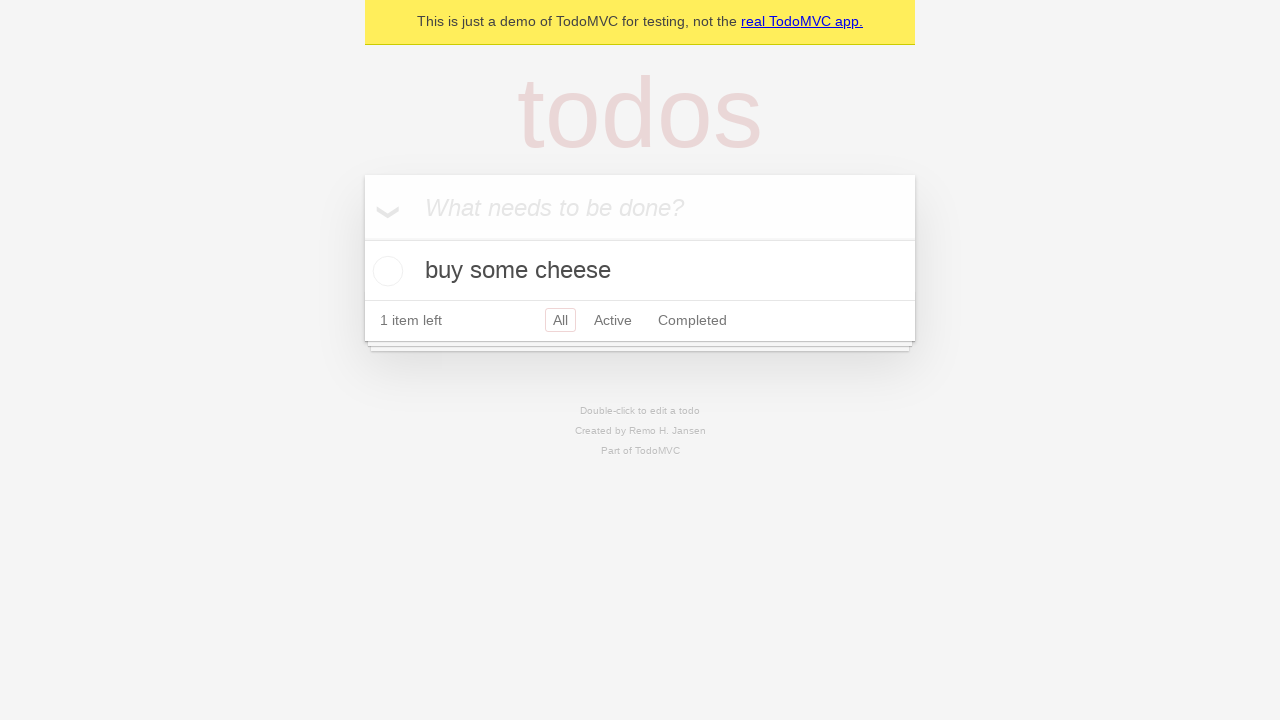

Filled todo input with 'feed the cat' on internal:attr=[placeholder="What needs to be done?"i]
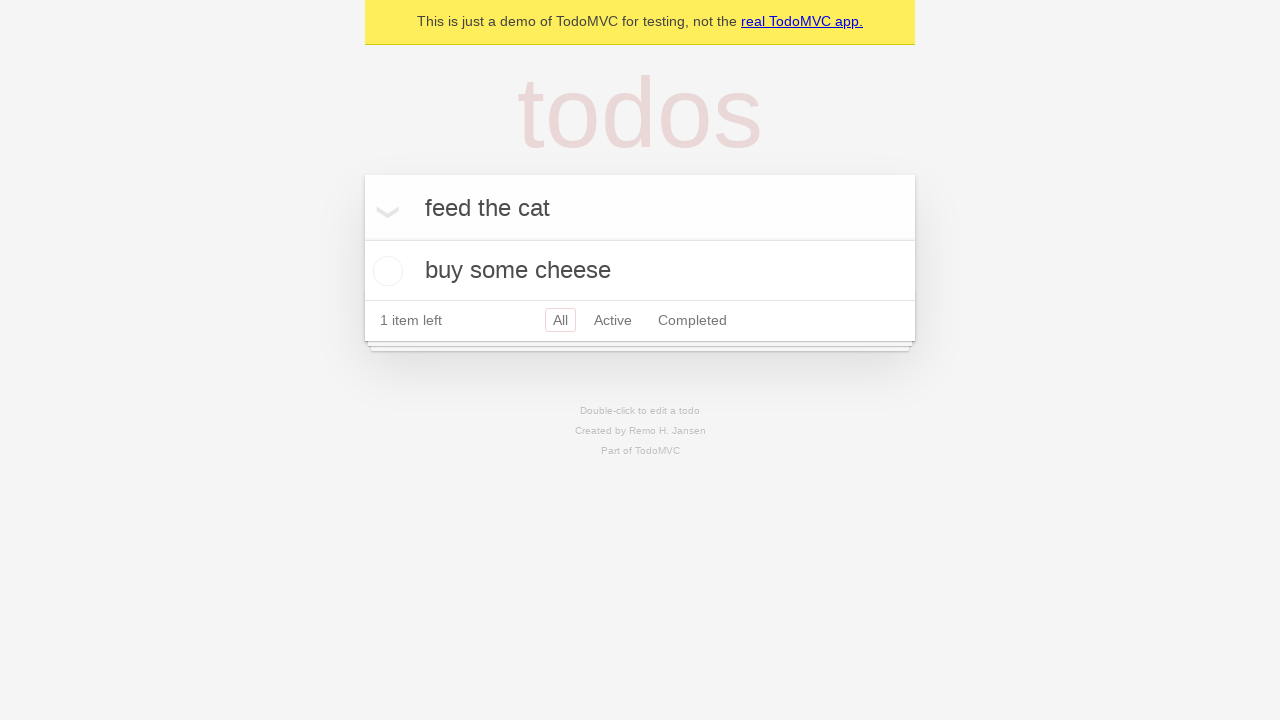

Pressed Enter to create todo 'feed the cat' on internal:attr=[placeholder="What needs to be done?"i]
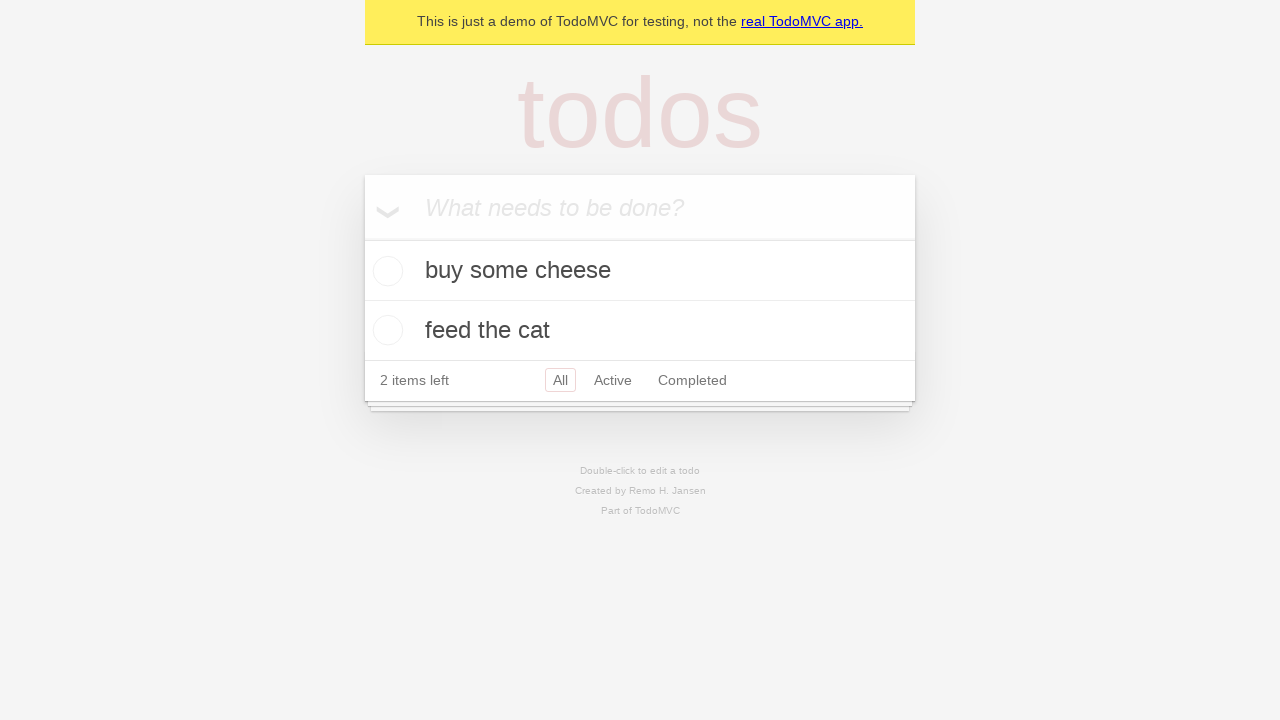

Filled todo input with 'book a doctors appointment' on internal:attr=[placeholder="What needs to be done?"i]
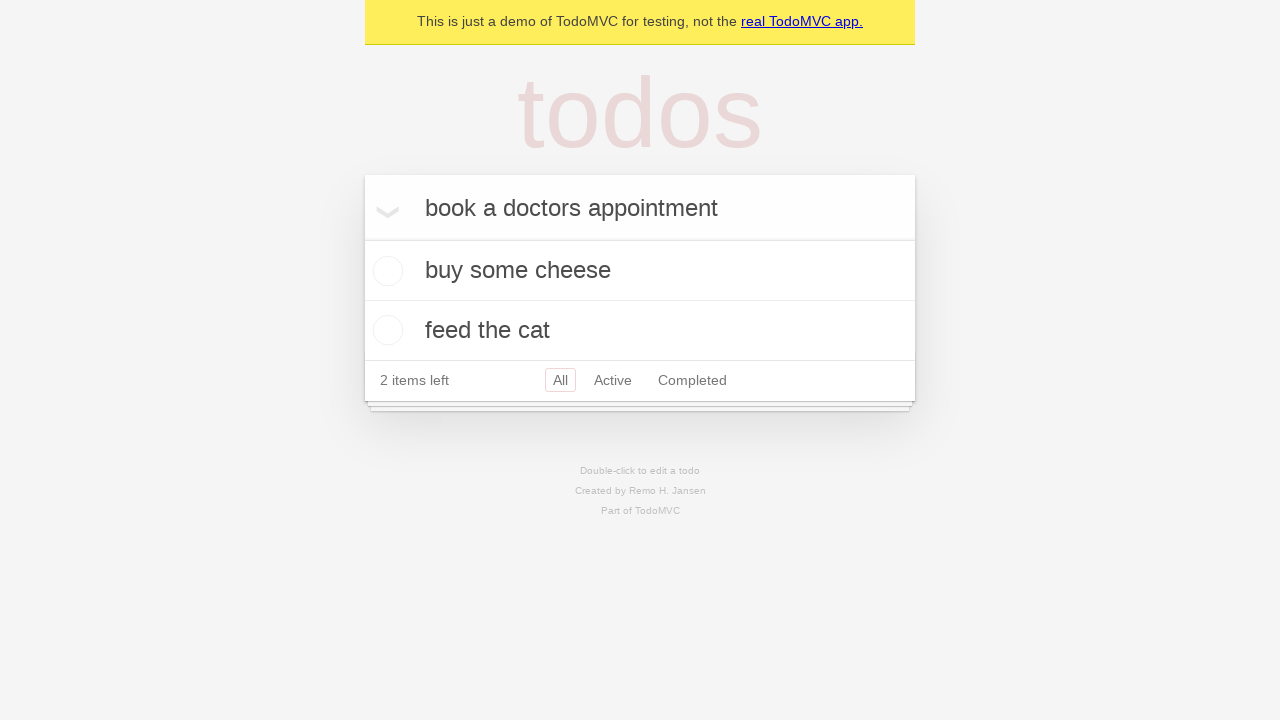

Pressed Enter to create todo 'book a doctors appointment' on internal:attr=[placeholder="What needs to be done?"i]
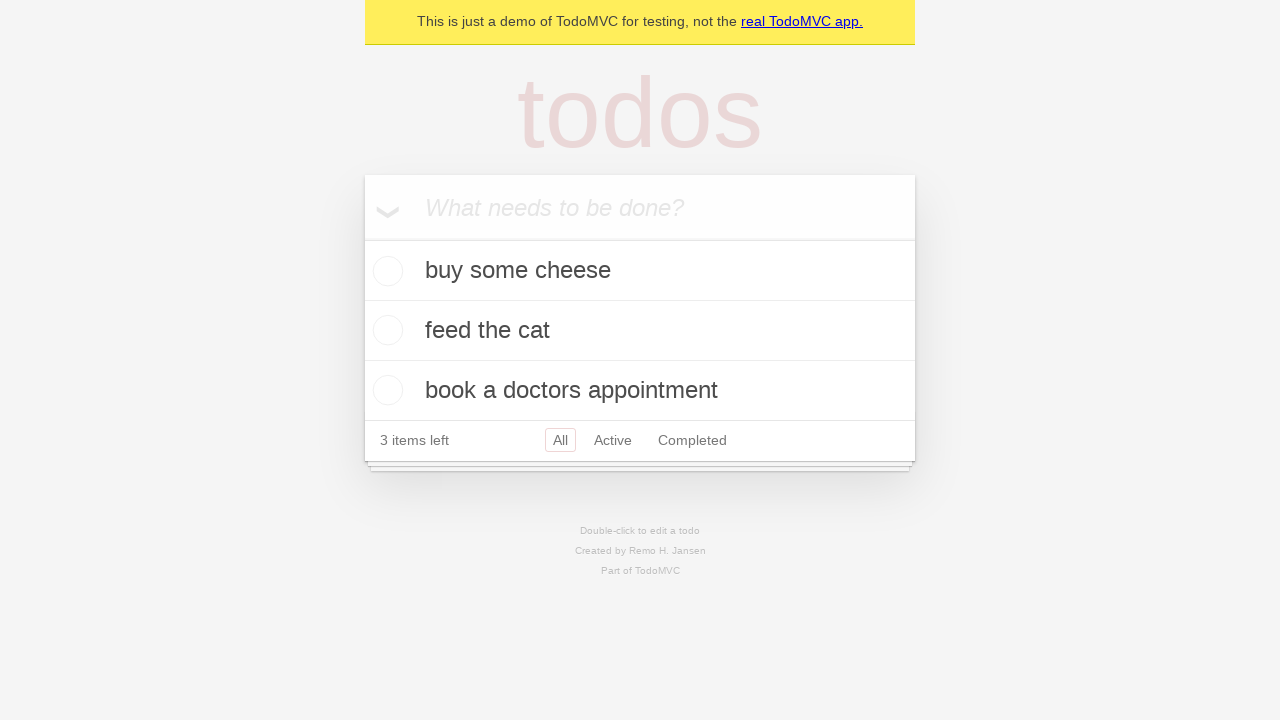

Checked the first todo item as completed at (385, 271) on .todo-list li .toggle >> nth=0
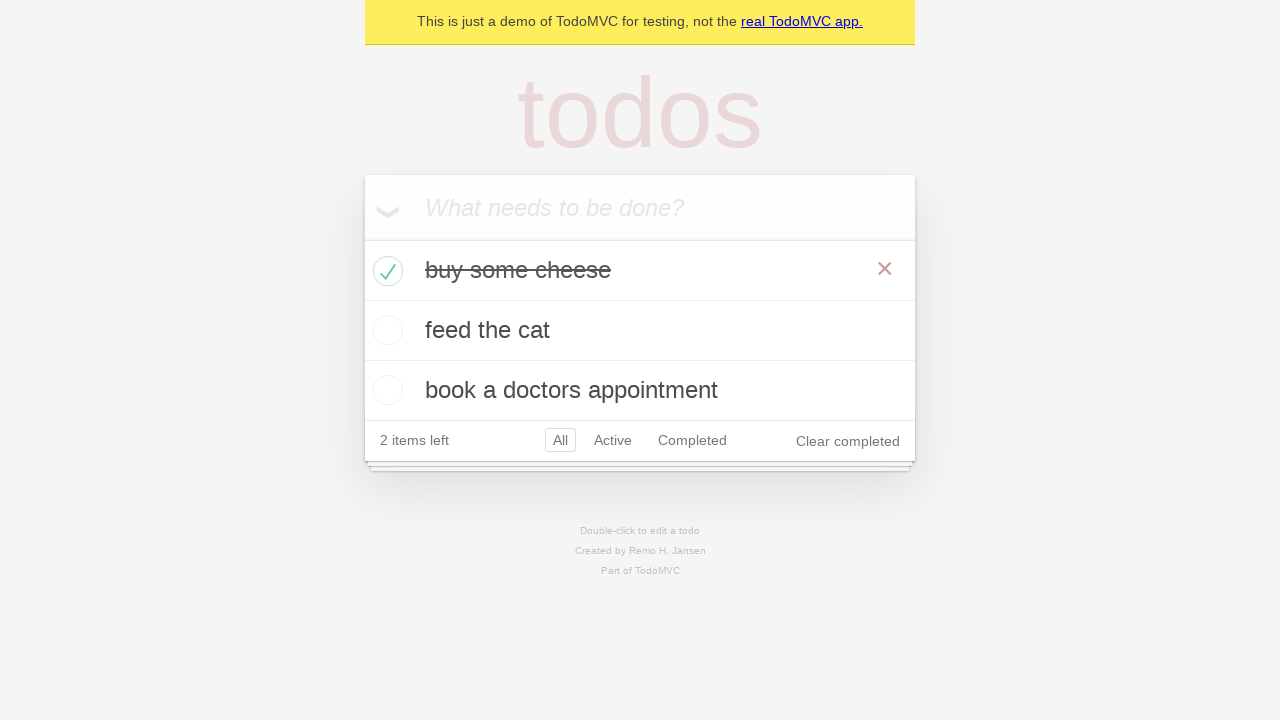

Clicked 'Clear completed' button at (848, 441) on internal:role=button[name="Clear completed"i]
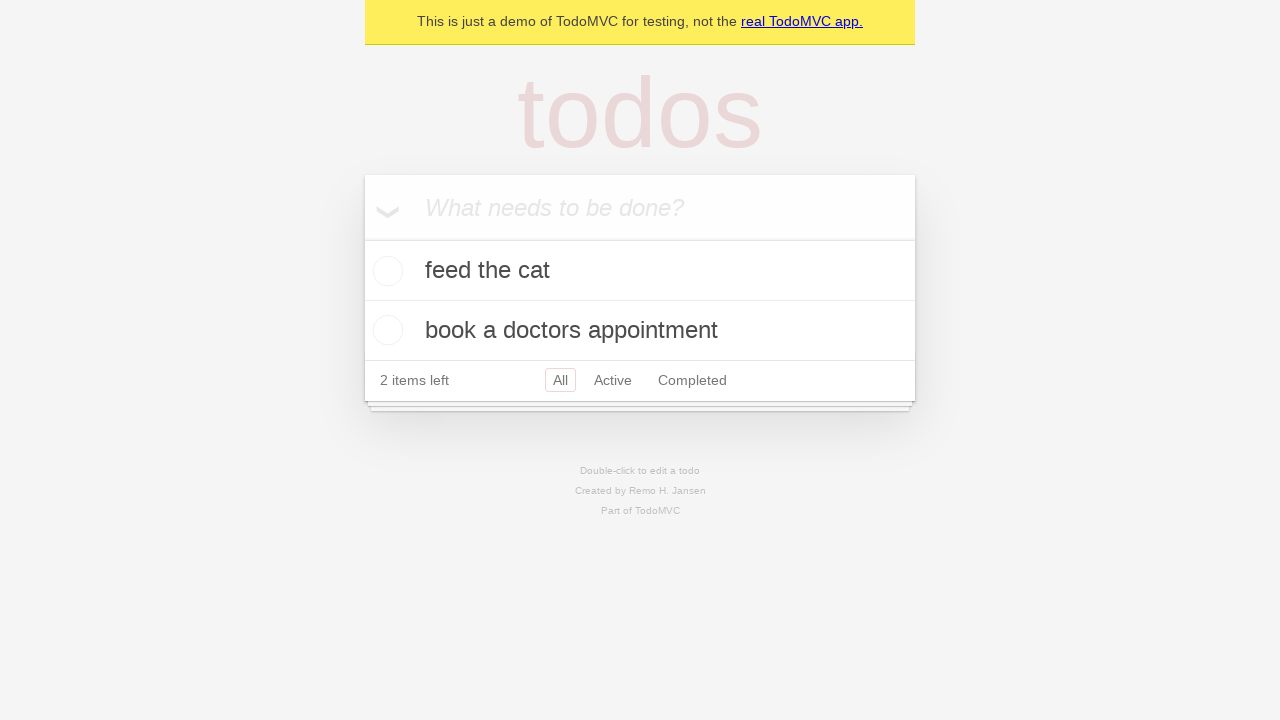

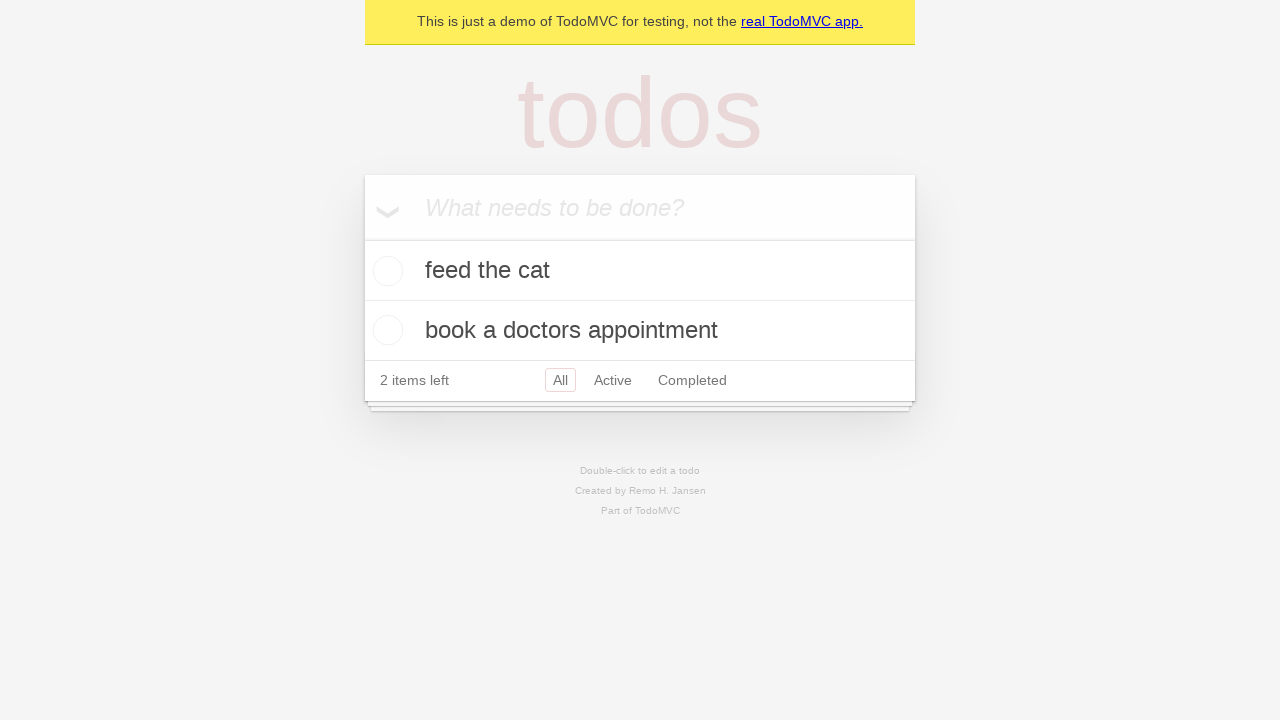